Tests marking all items as completed using the toggle all checkbox

Starting URL: https://demo.playwright.dev/todomvc

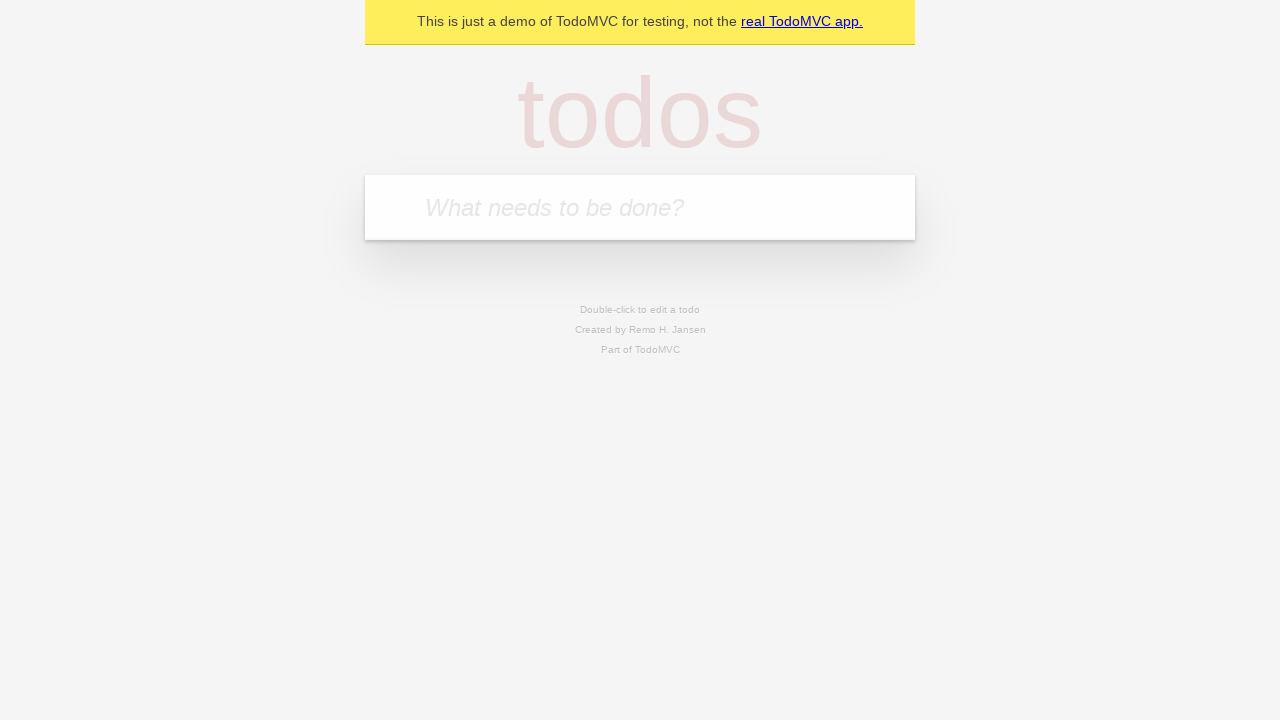

Filled todo input with 'buy some cheese' on internal:attr=[placeholder="What needs to be done?"i]
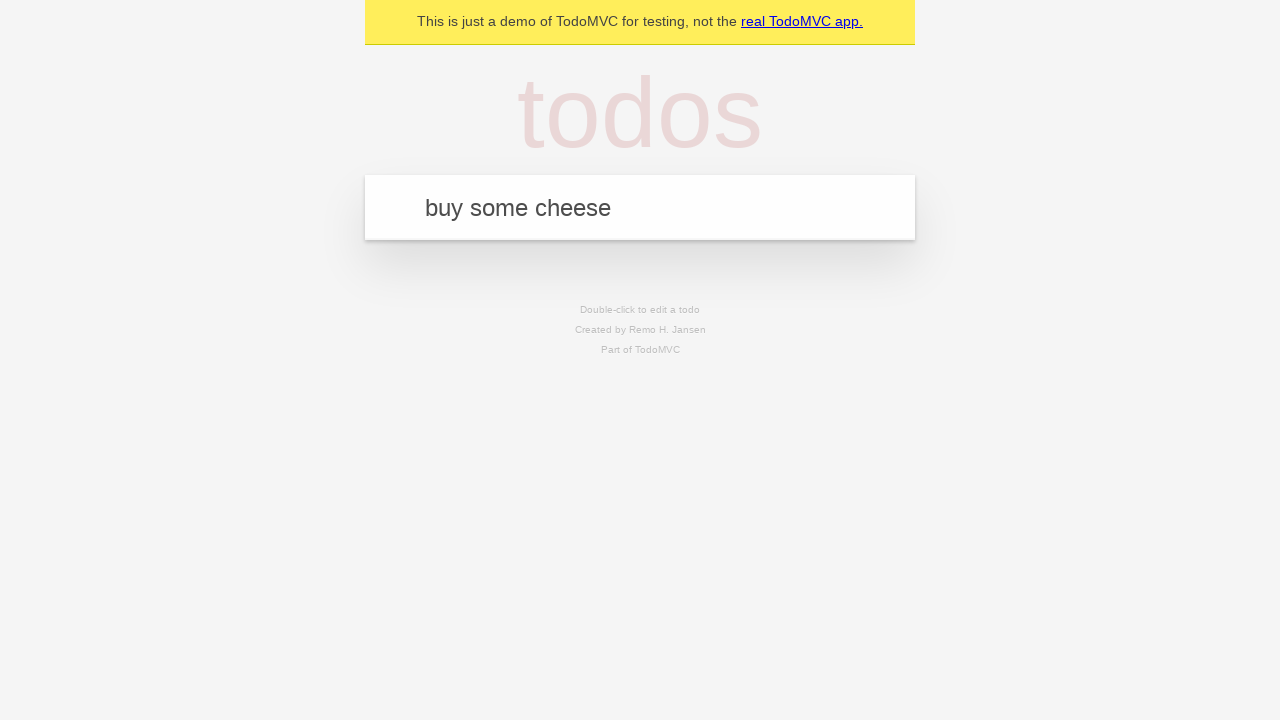

Pressed Enter to add first todo item on internal:attr=[placeholder="What needs to be done?"i]
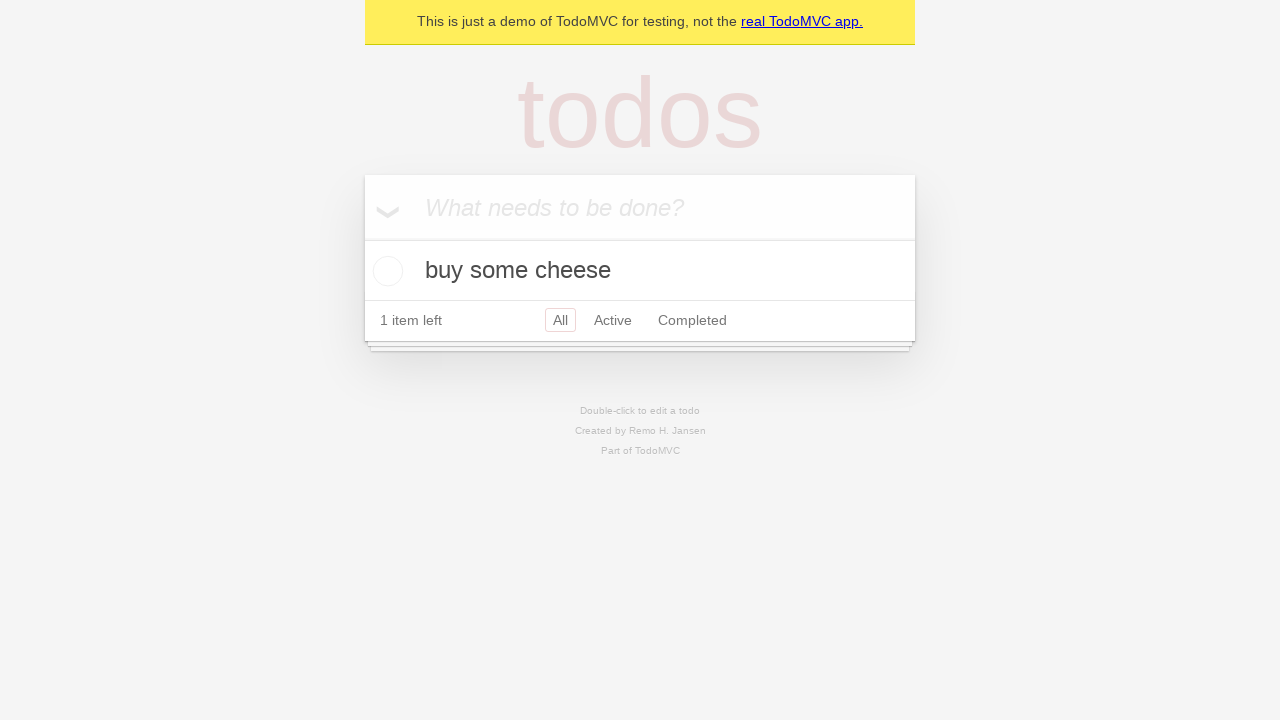

Filled todo input with 'feed the cat' on internal:attr=[placeholder="What needs to be done?"i]
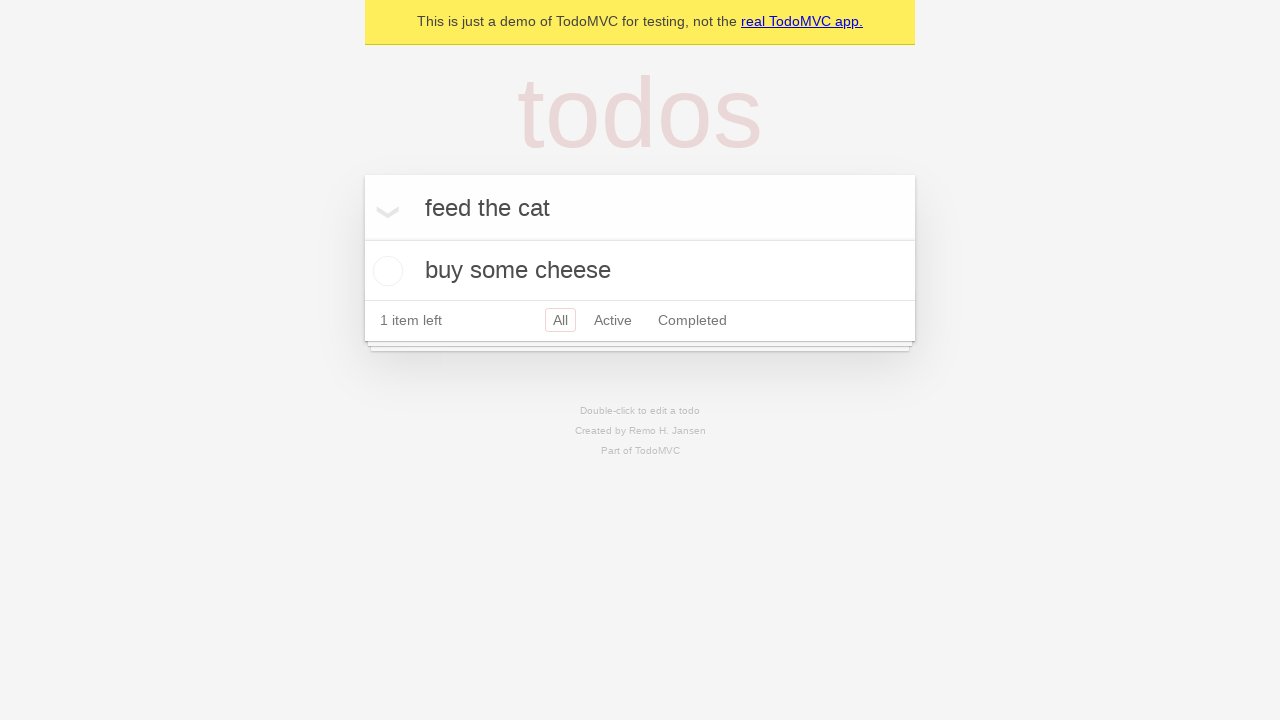

Pressed Enter to add second todo item on internal:attr=[placeholder="What needs to be done?"i]
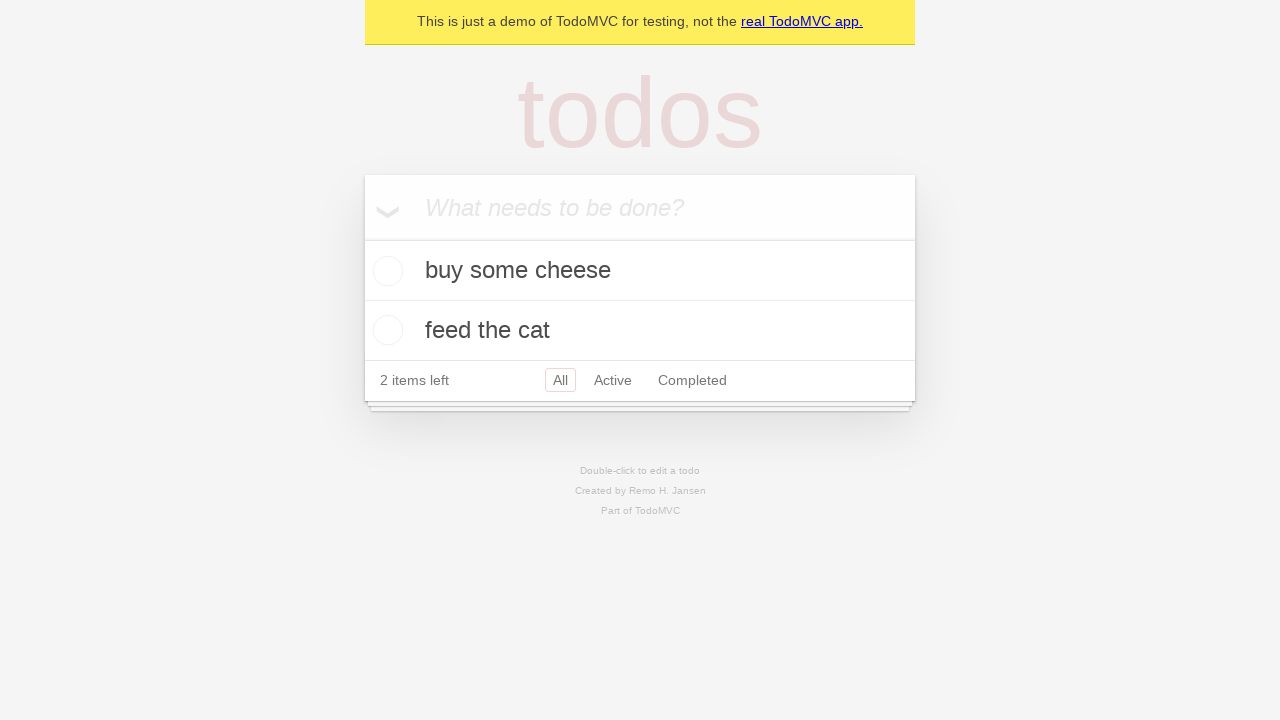

Filled todo input with 'book a doctors appointment' on internal:attr=[placeholder="What needs to be done?"i]
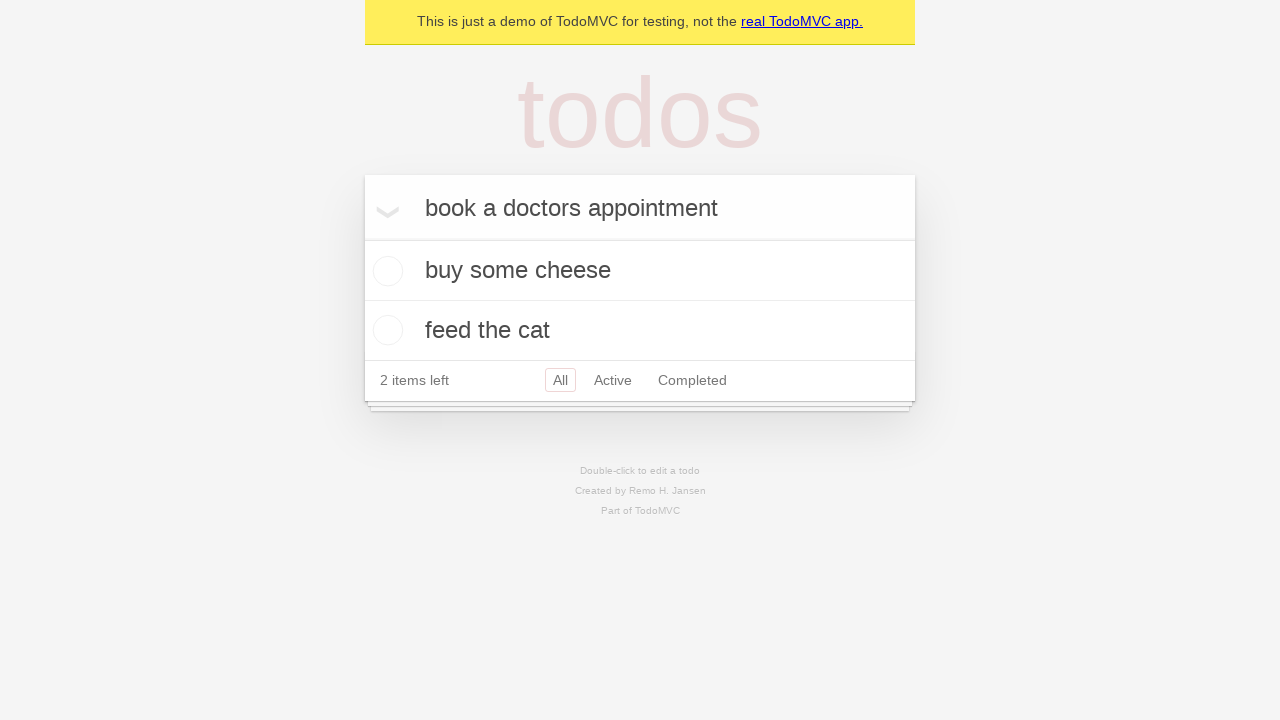

Pressed Enter to add third todo item on internal:attr=[placeholder="What needs to be done?"i]
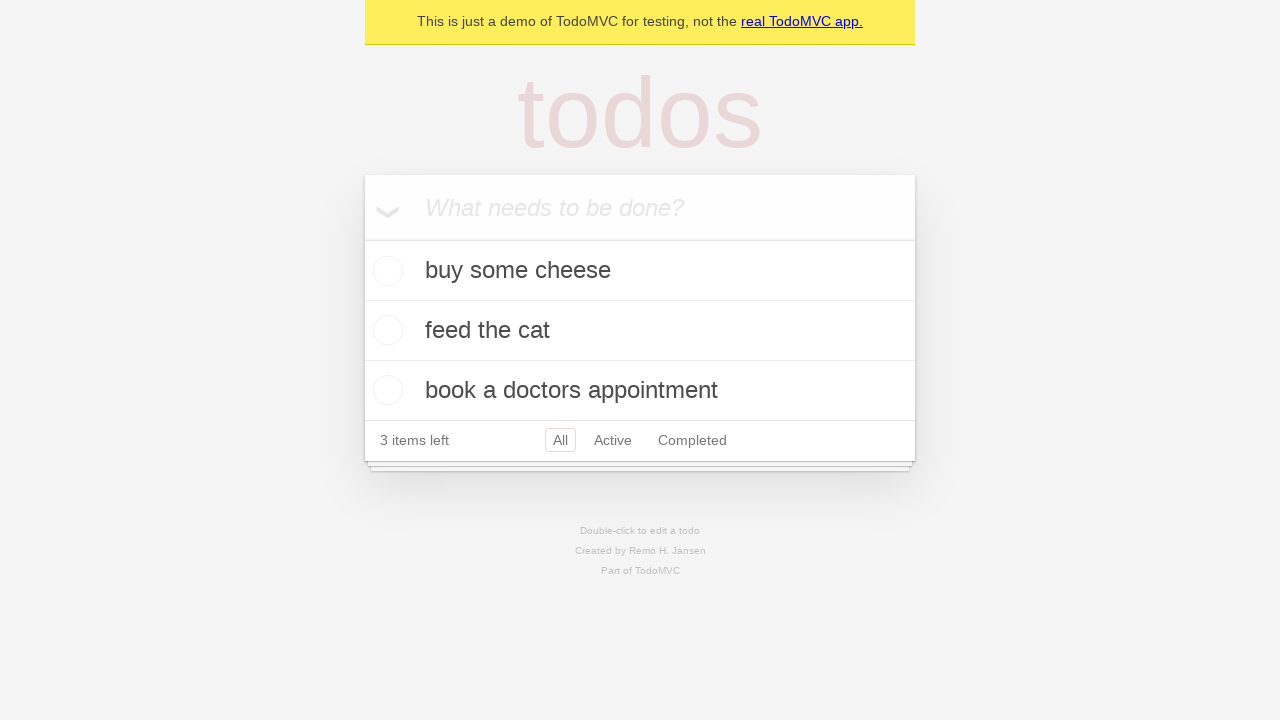

Clicked 'Mark all as complete' checkbox to mark all items as completed at (362, 238) on internal:label="Mark all as complete"i
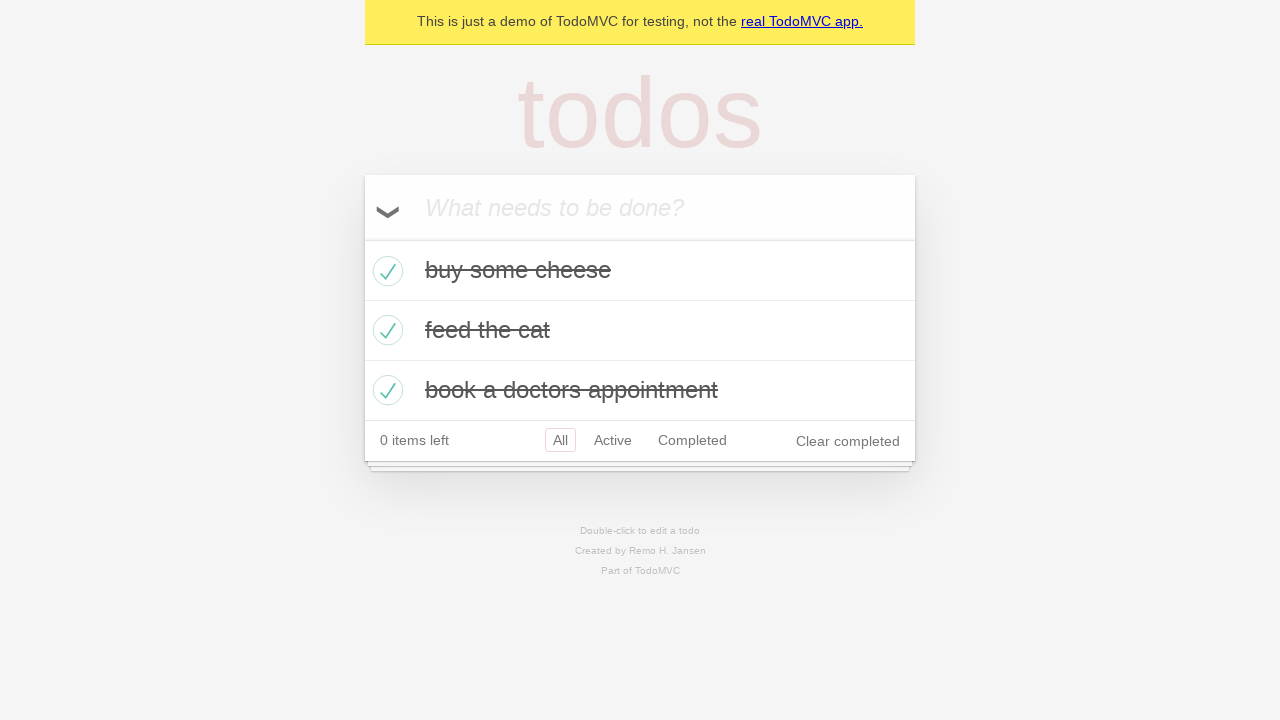

All todo items marked as completed and visible with completed class
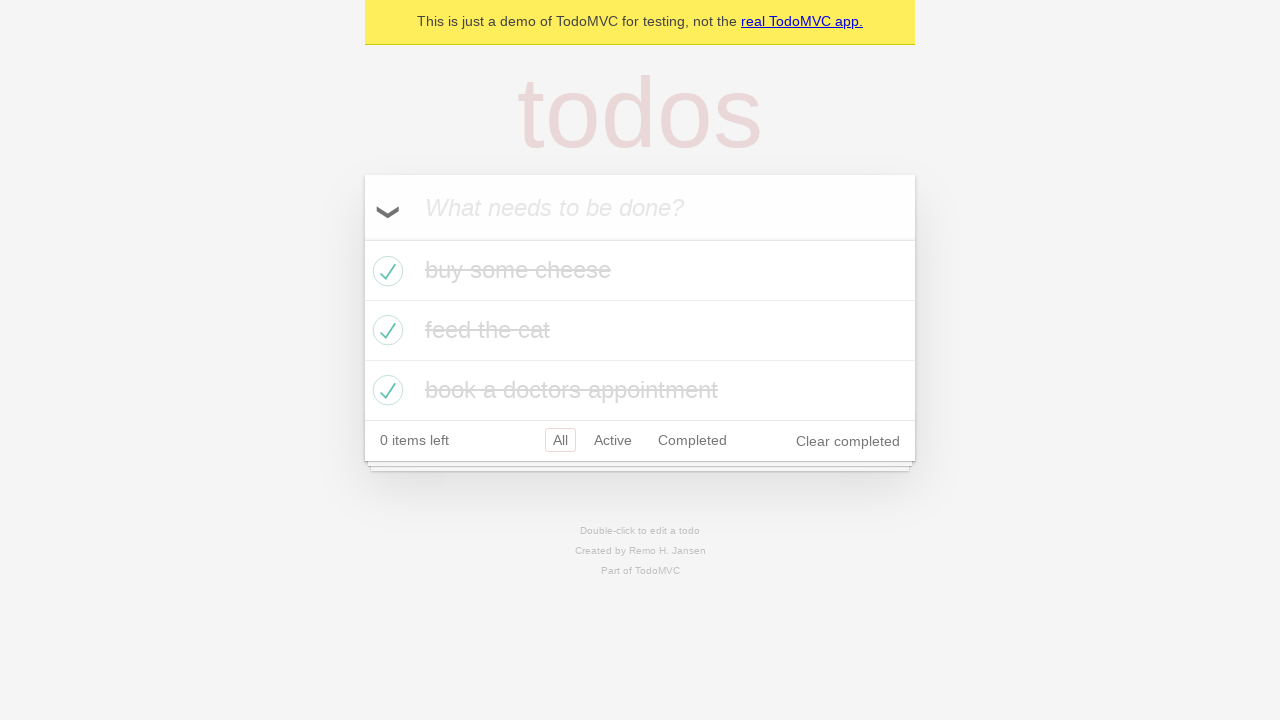

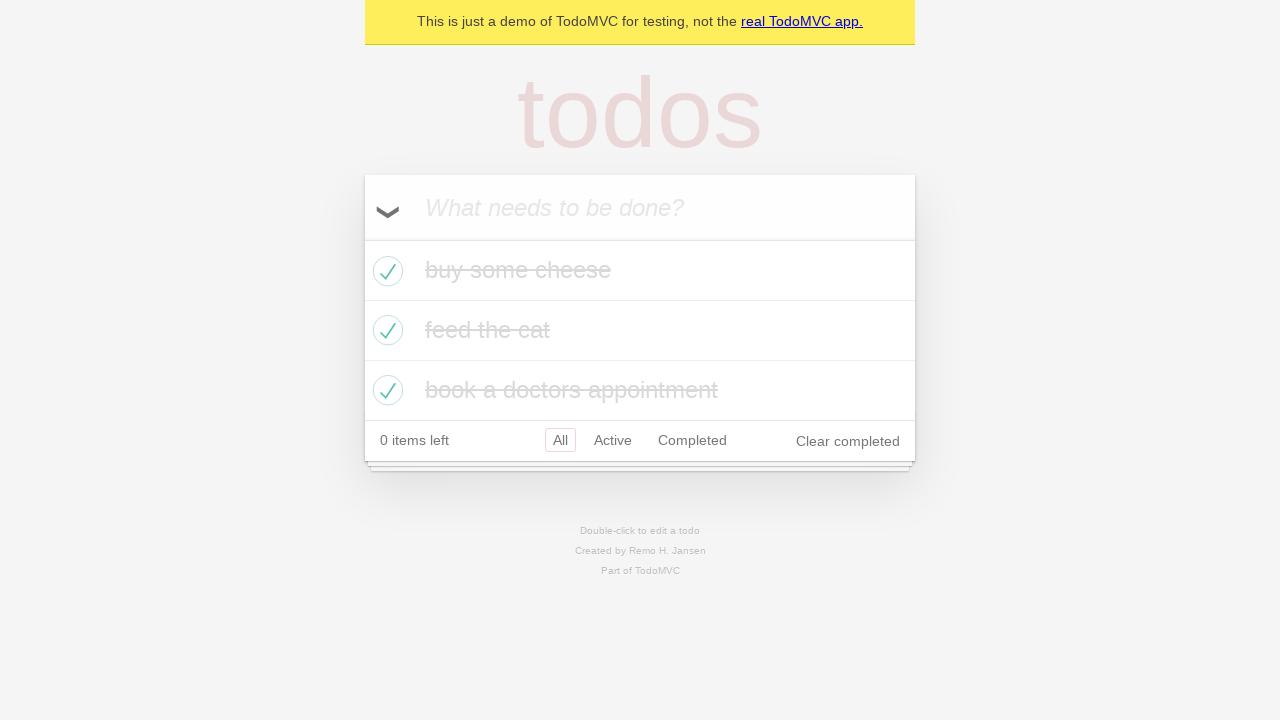